Tests browser window handling by clicking a link that opens a new window, switching to the new window, verifying content loads, closing the new window, and switching back to the original window.

Starting URL: http://www.testdiary.com/training/selenium/selenium-test-page/

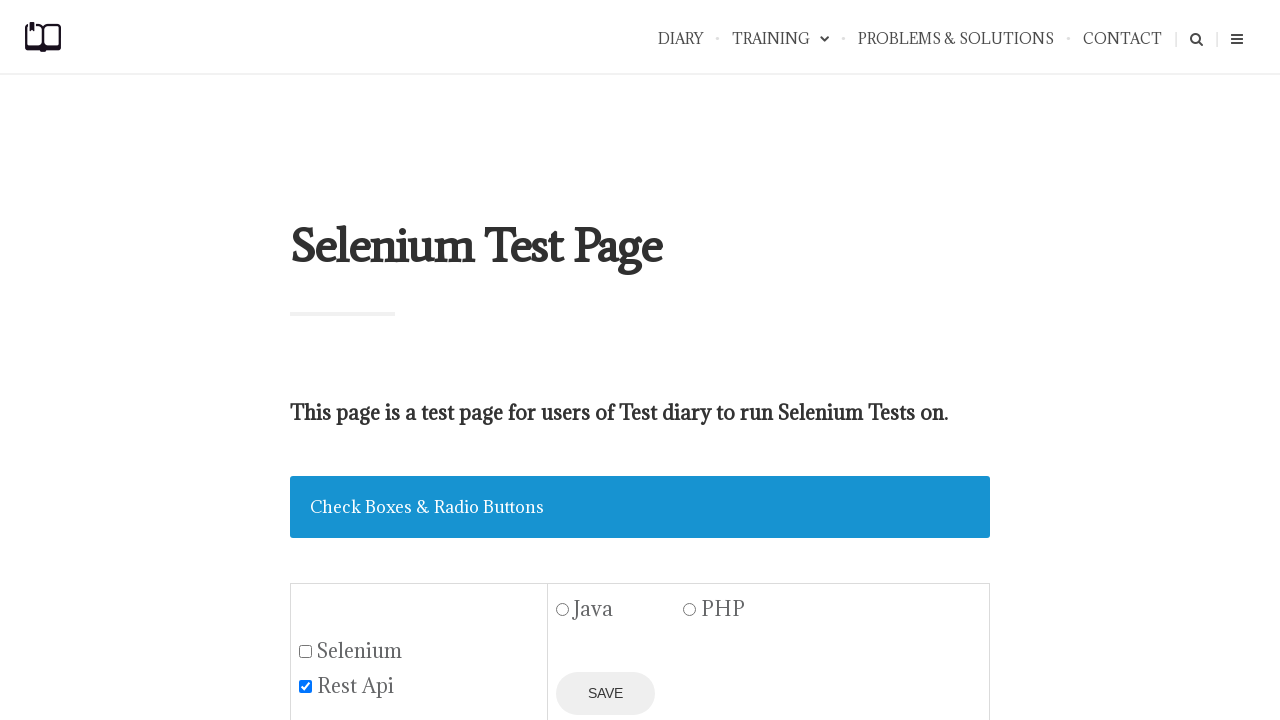

Waited for 'Open page in a new window' link to be visible
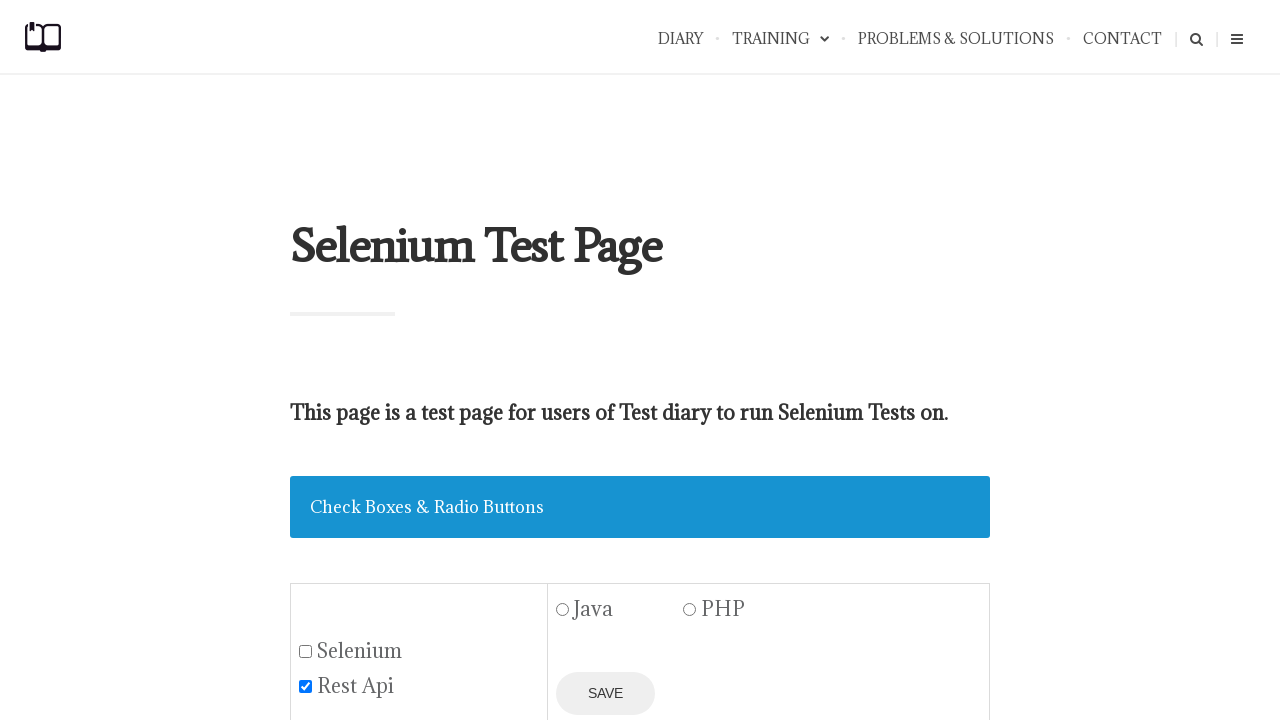

Scrolled to 'Open page in a new window' link
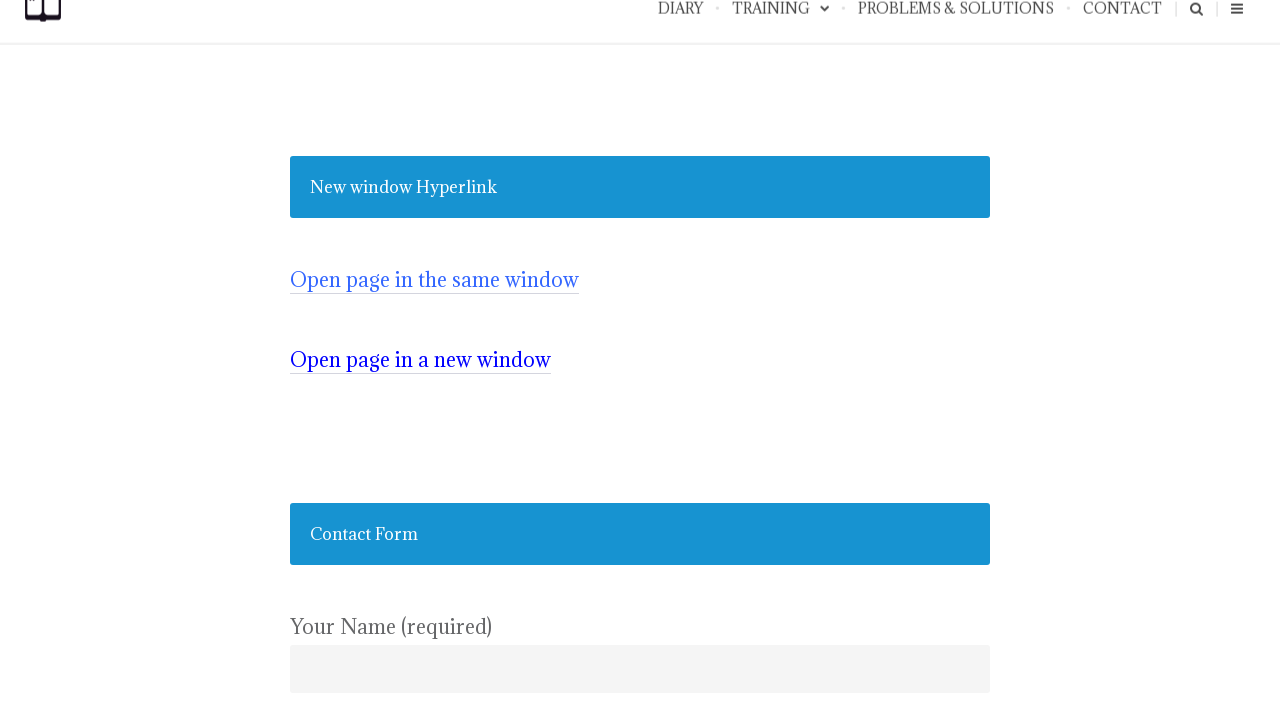

Clicked link to open new window at (420, 360) on text=Open page in a new window
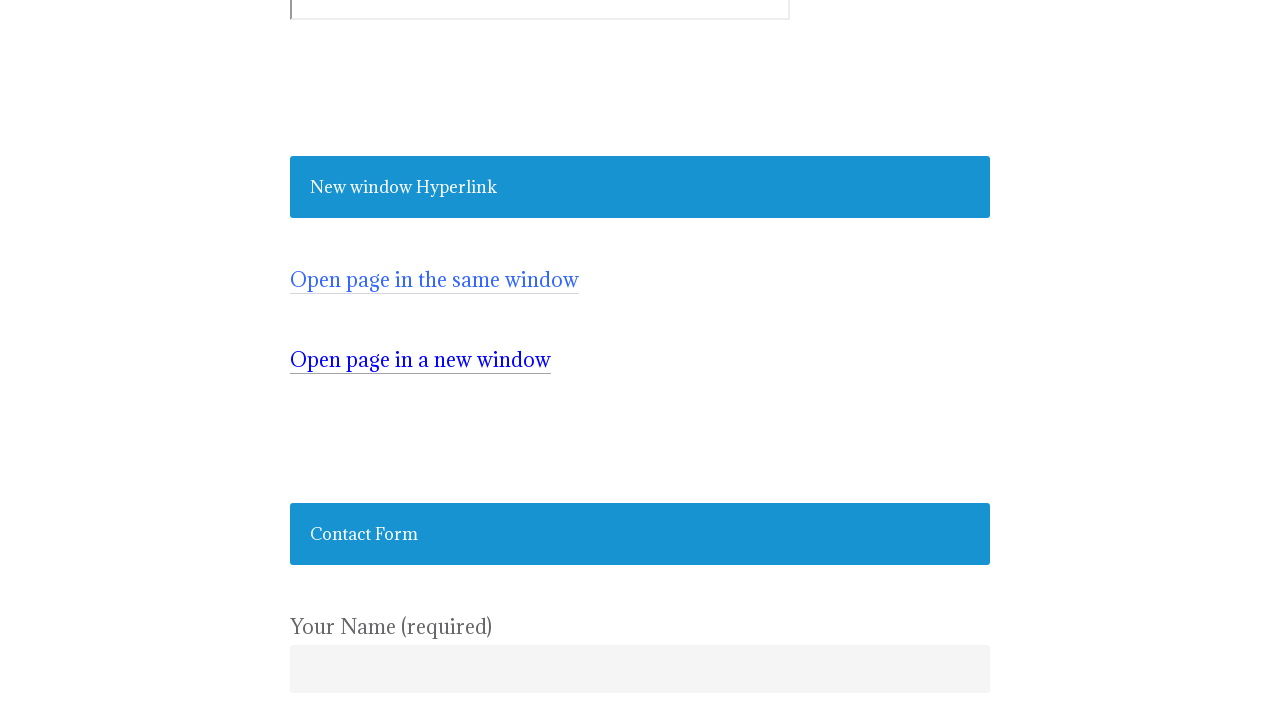

Captured new window/tab reference
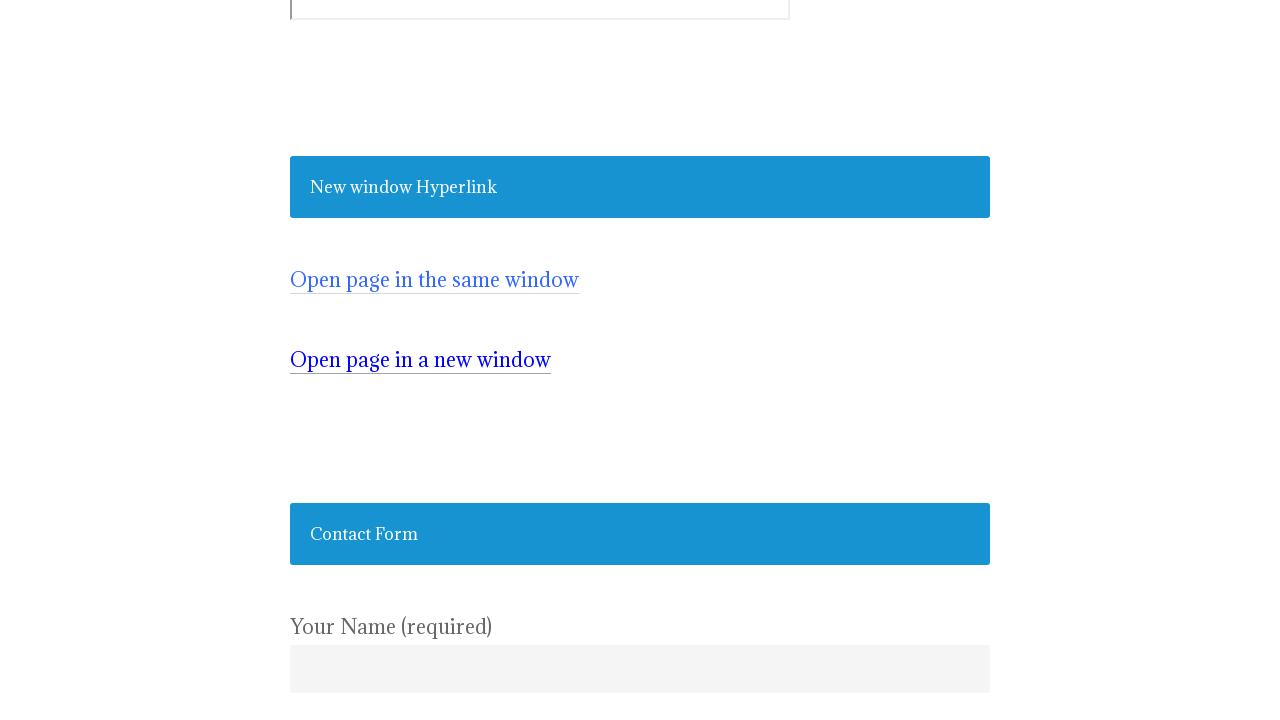

Waited for test page link element to be visible in new window
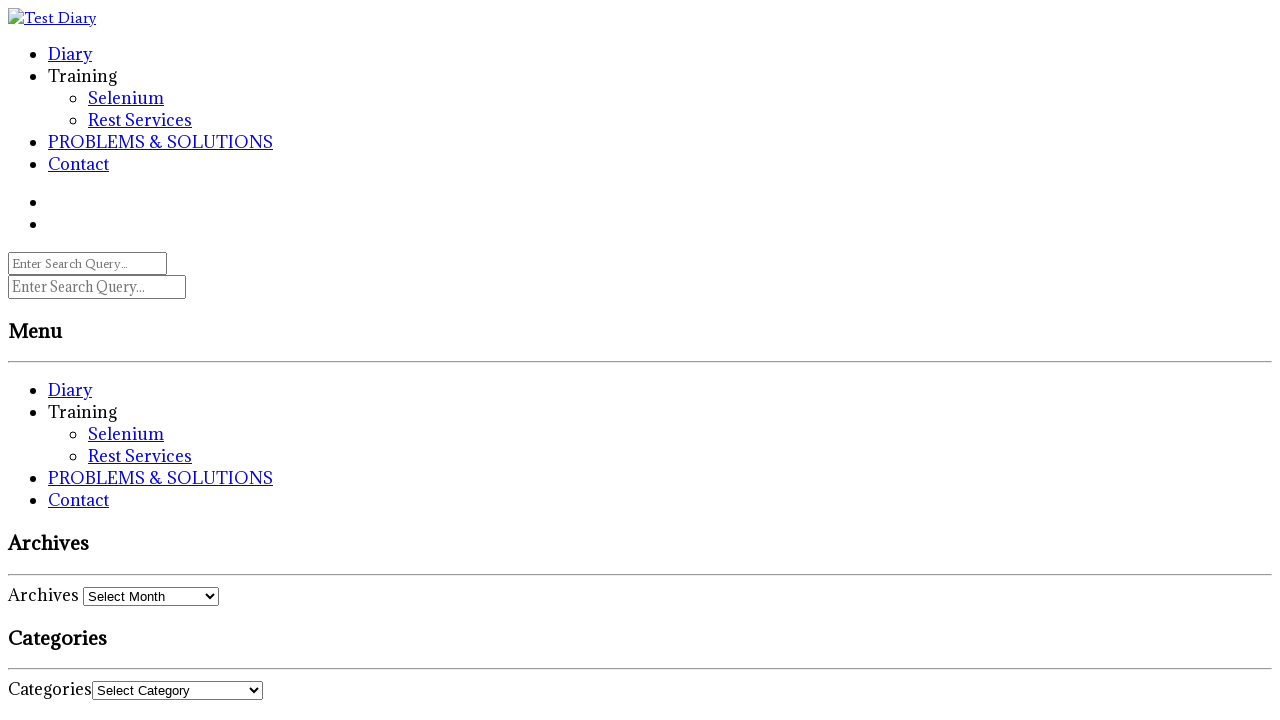

Closed new window
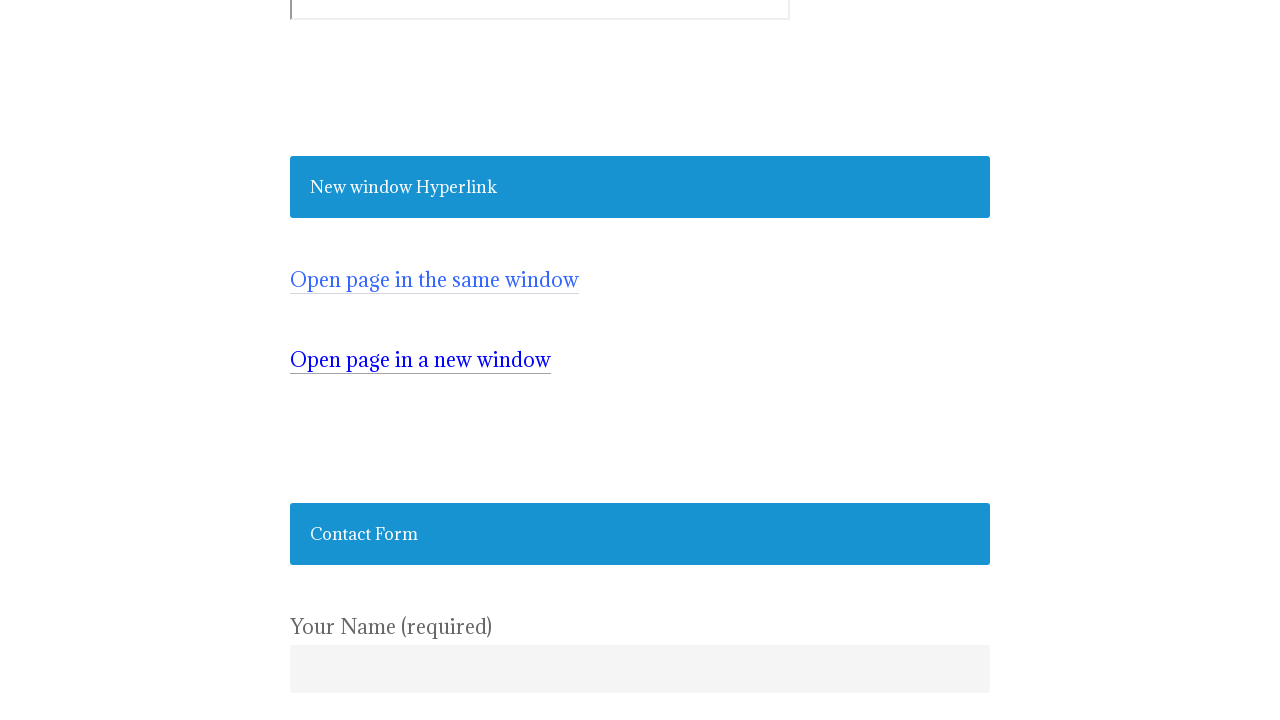

Verified original window is active with 'Open page in a new window' link visible
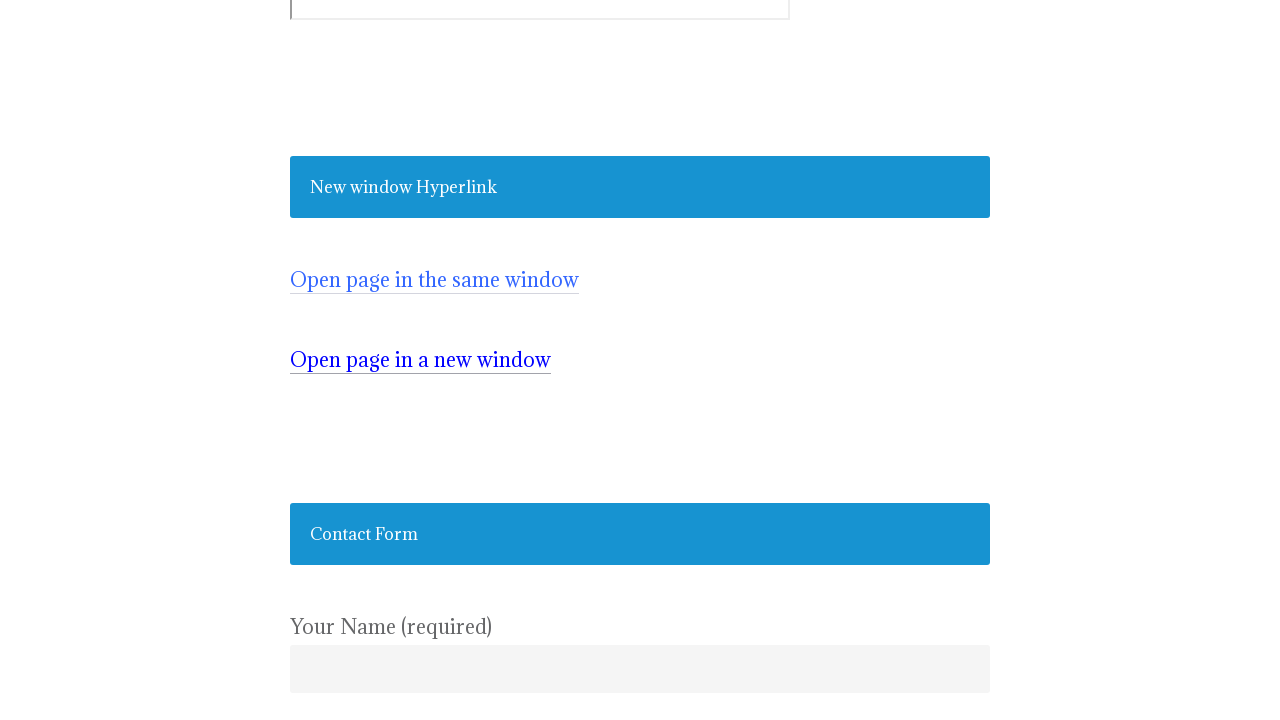

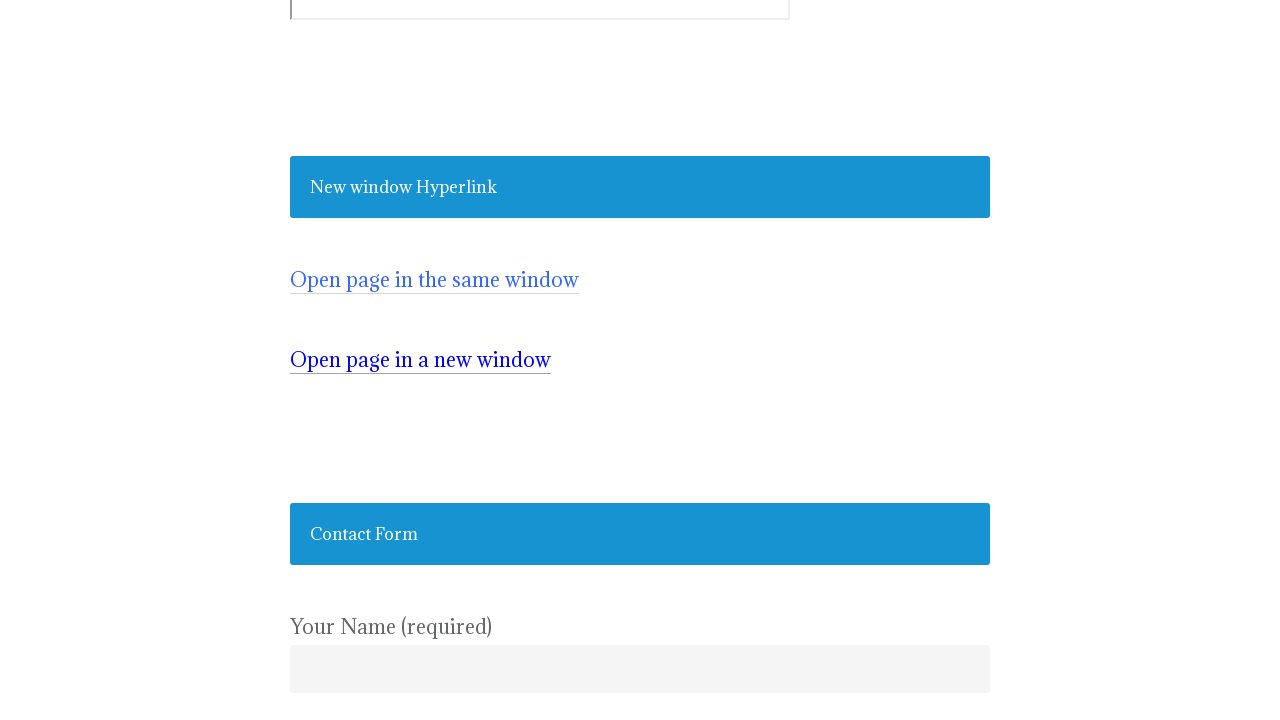